Clicks on the Team link and verifies the names of the three site creators are displayed

Starting URL: http://www.99-bottles-of-beer.net/

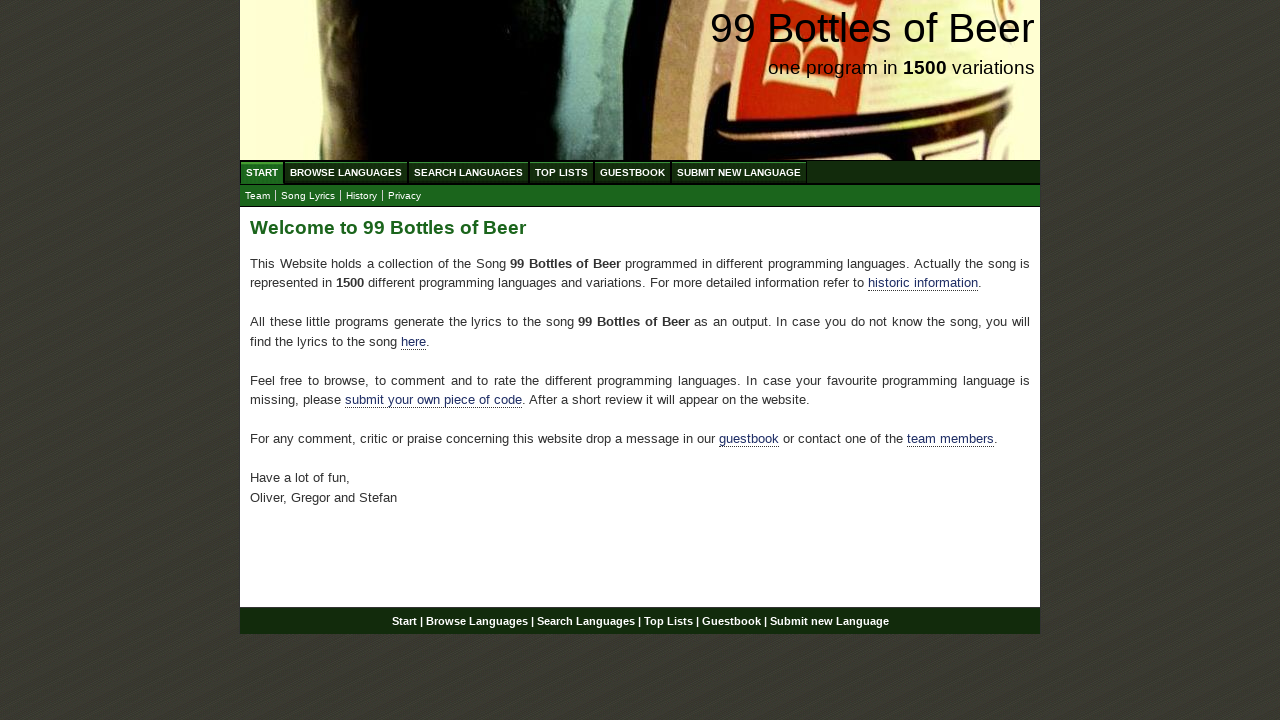

Clicked on Team link in submenu at (258, 196) on xpath=//body/div[@id='wrap']/div[@id='navigation']/ul[@id='submenu']/li/a[@href=
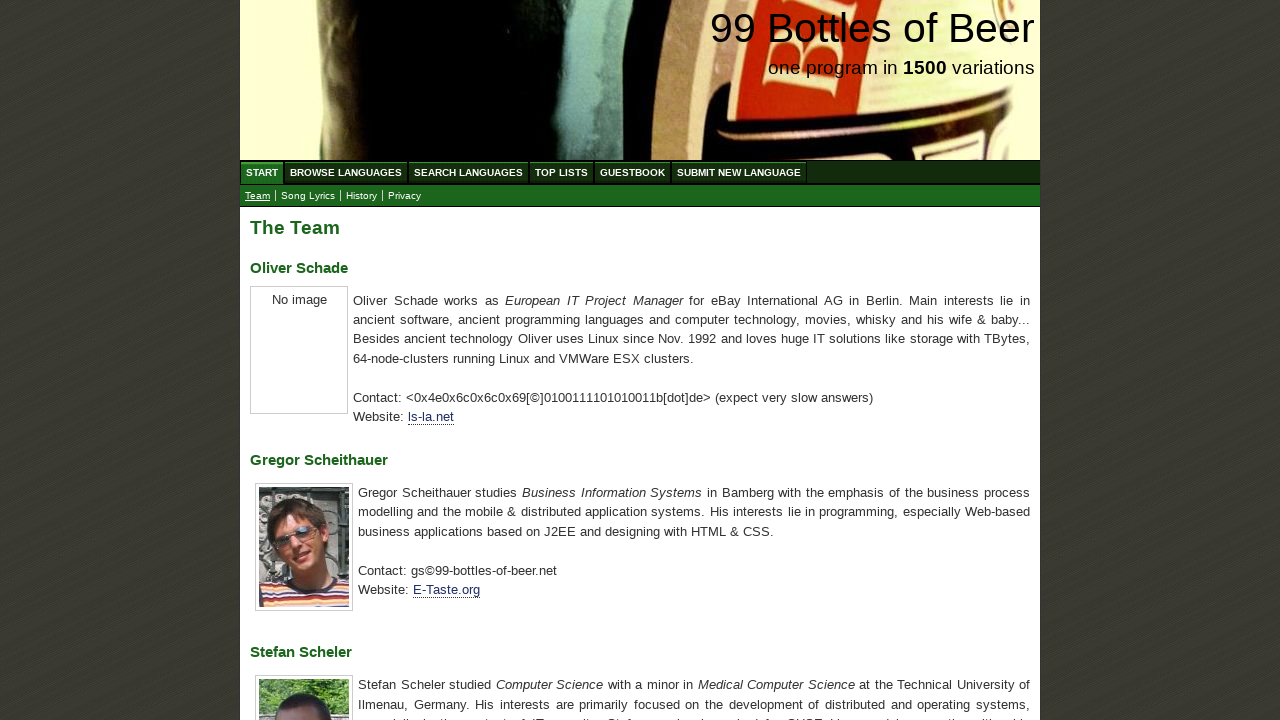

Located first creator name 'Oliver Schade'
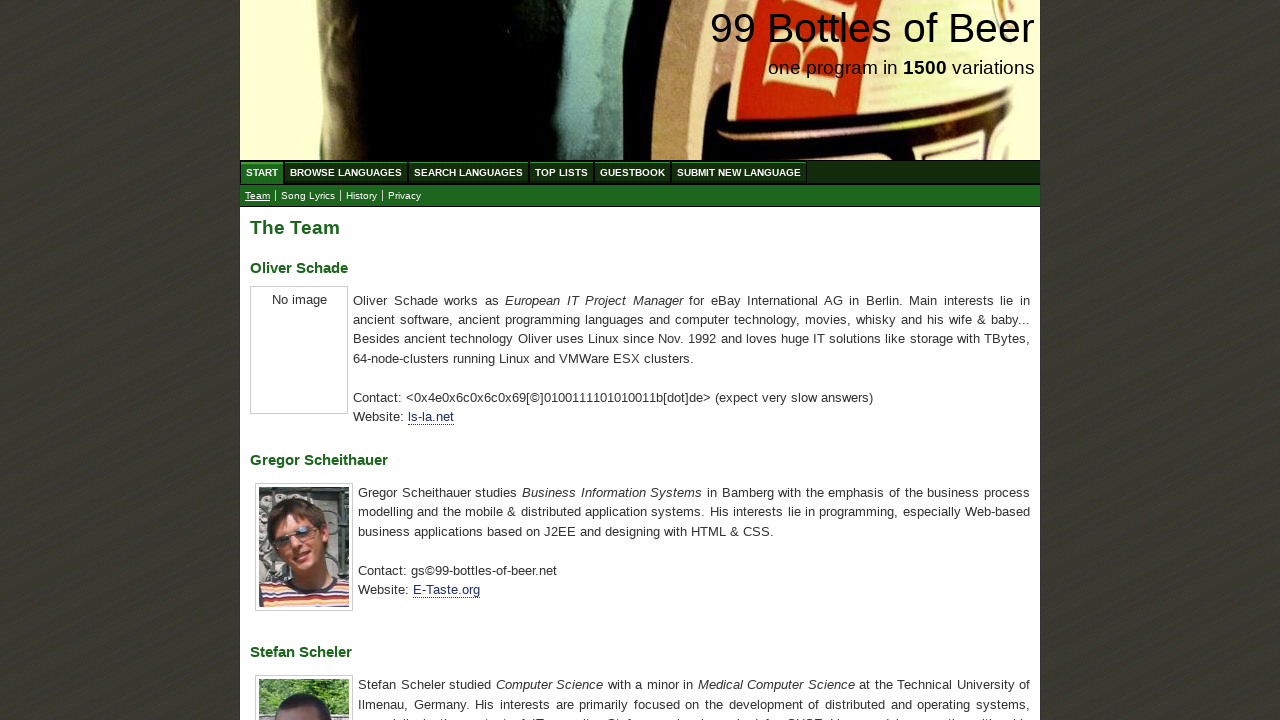

Waited for 'Oliver Schade' to be visible
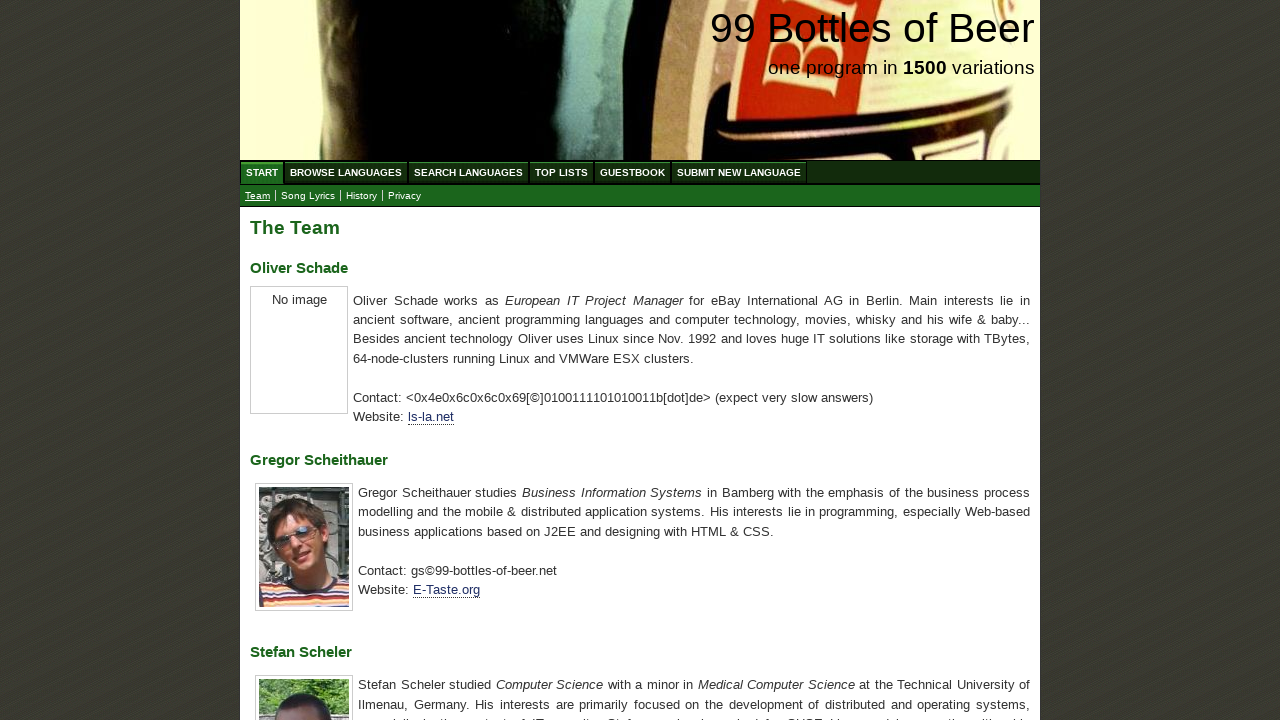

Verified first creator name 'Oliver Schade' is displayed correctly
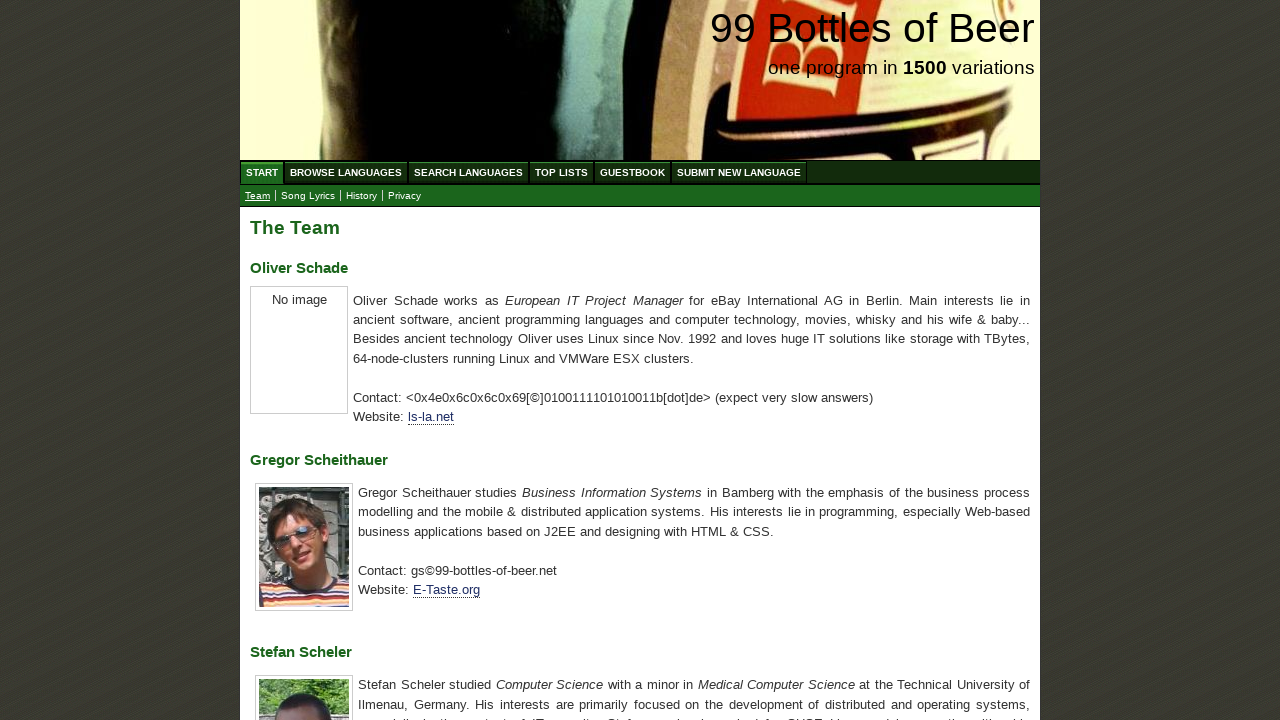

Located second creator name 'Gregor Scheithauer'
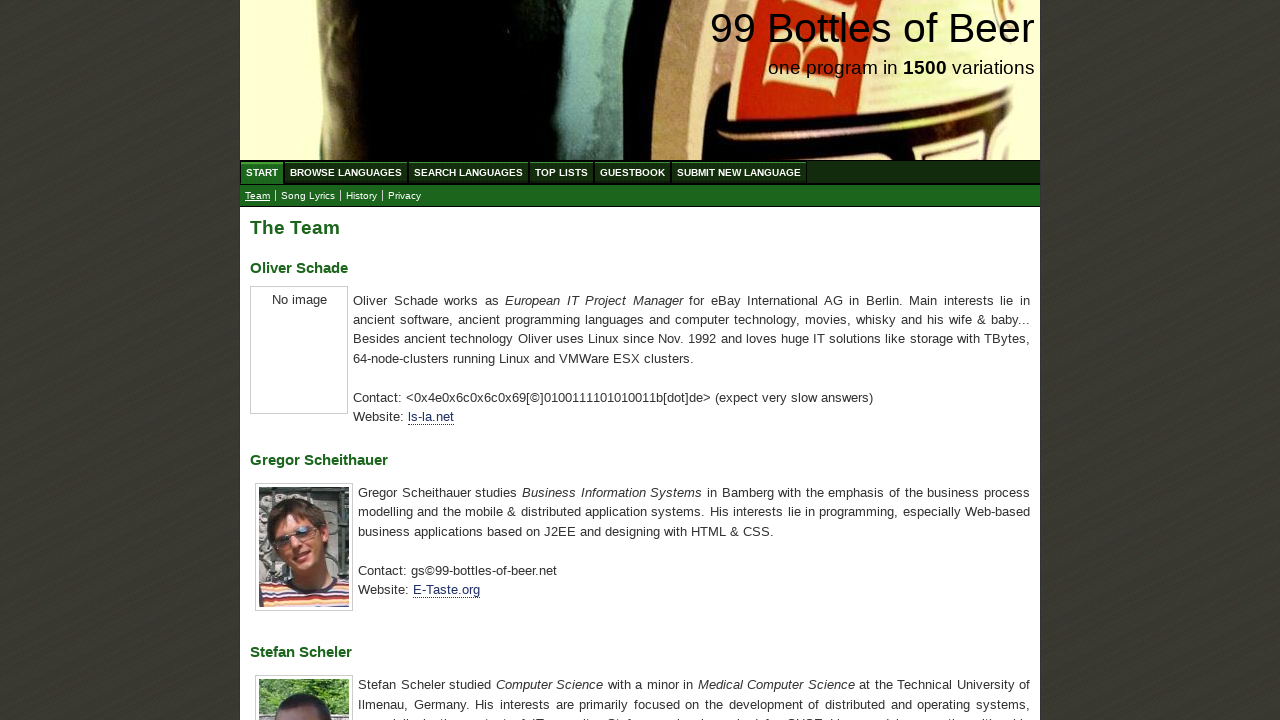

Verified second creator name 'Gregor Scheithauer' is displayed correctly
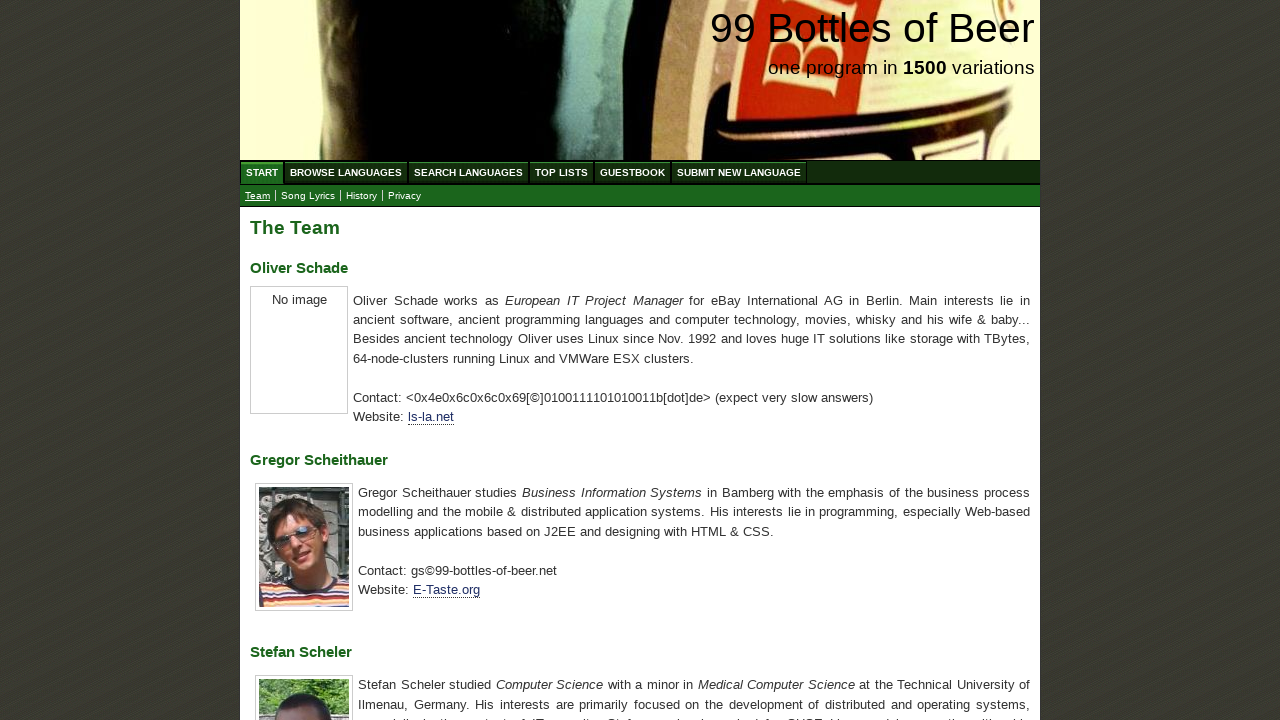

Located third creator name 'Stefan Scheler'
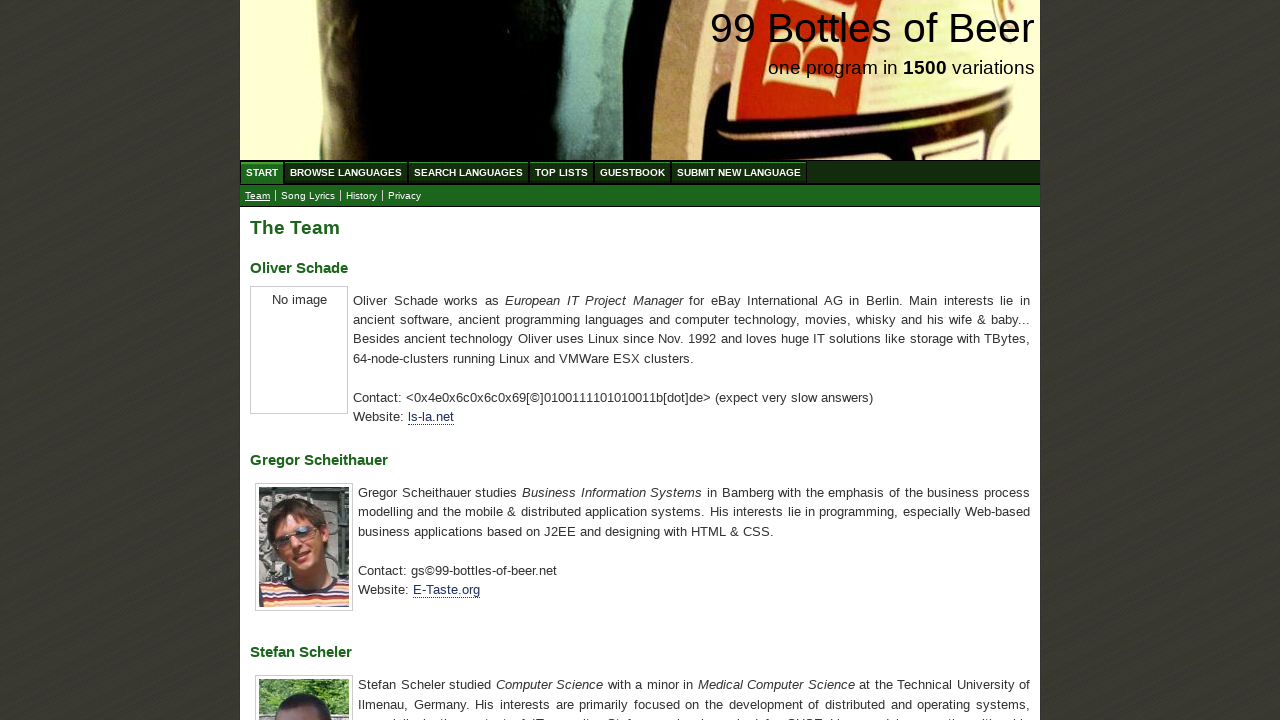

Verified third creator name 'Stefan Scheler' is displayed correctly
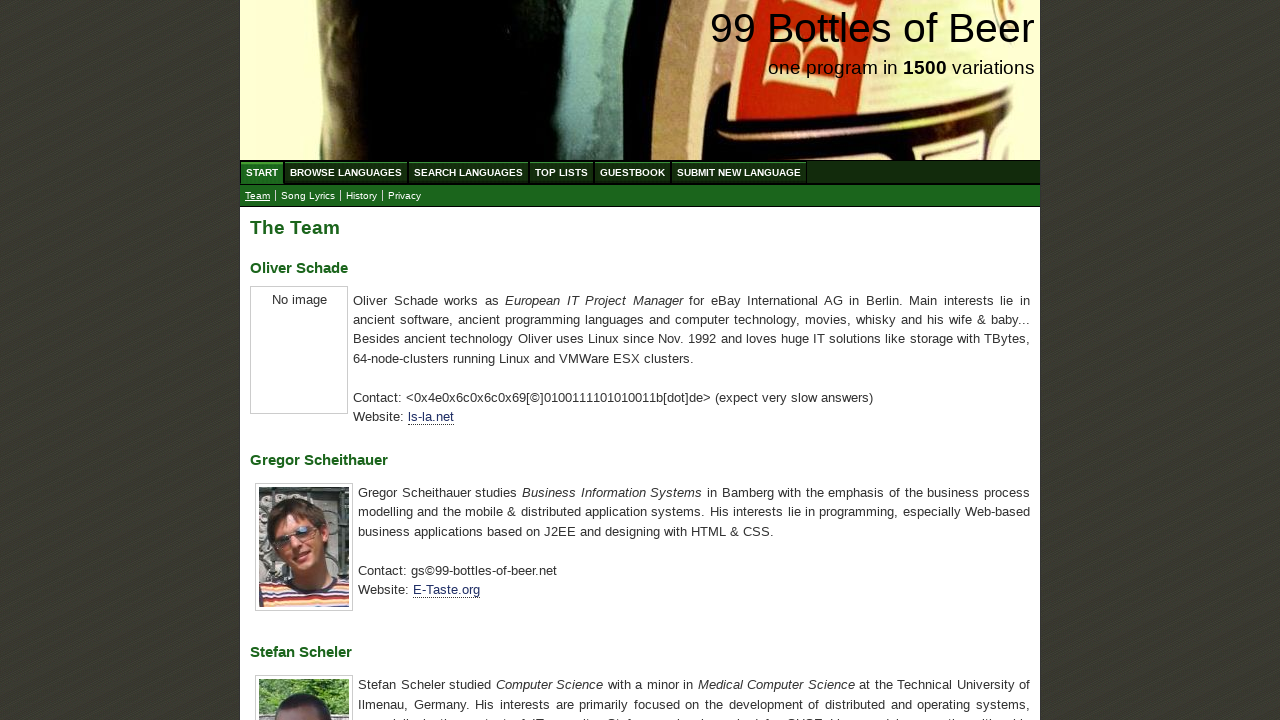

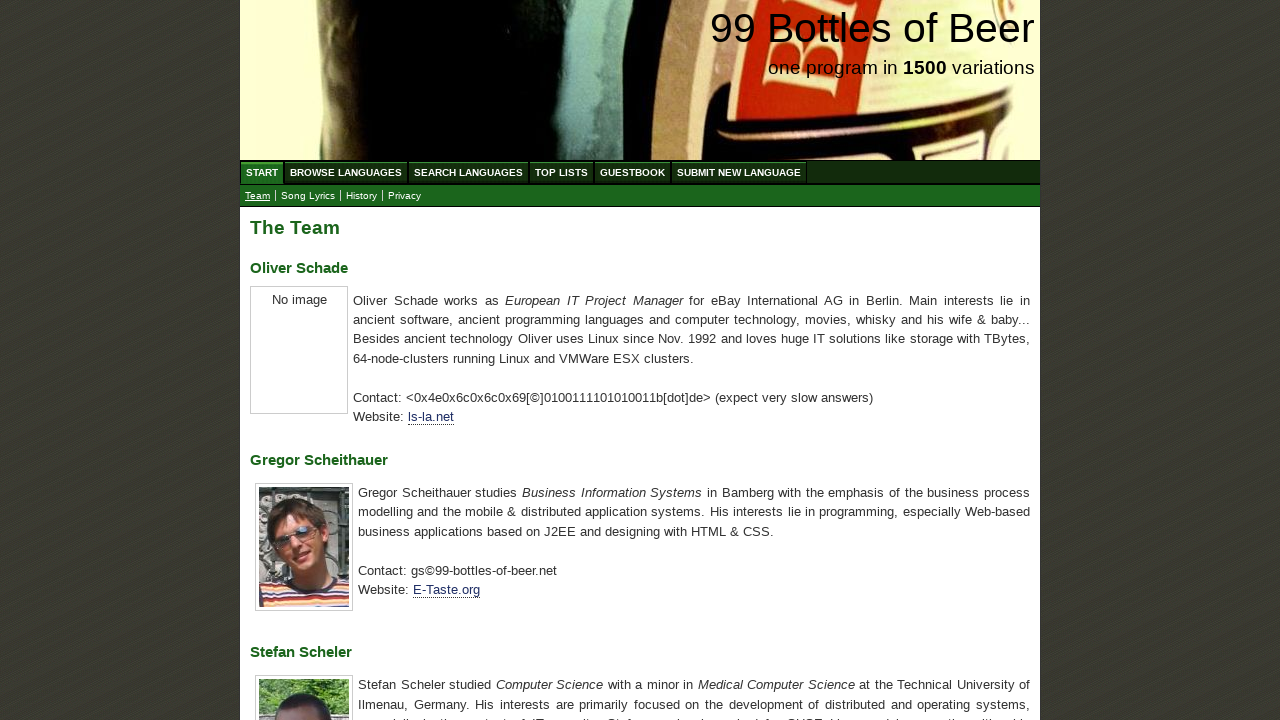